Tests explicit wait by clicking Start button, waiting for loading indicator visibility, then verifying "Hello World!" text appears

Starting URL: http://the-internet.herokuapp.com/dynamic_loading/2

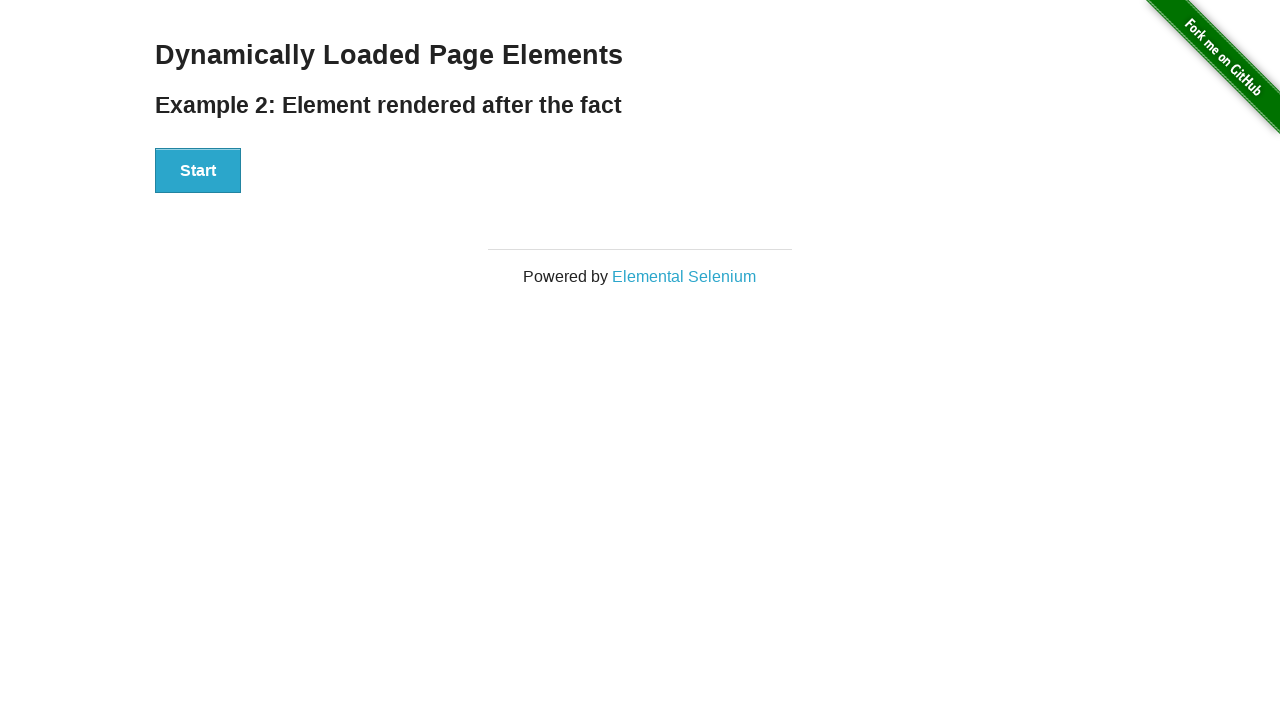

Clicked the Start button at (198, 171) on xpath=//button[text()='Start']
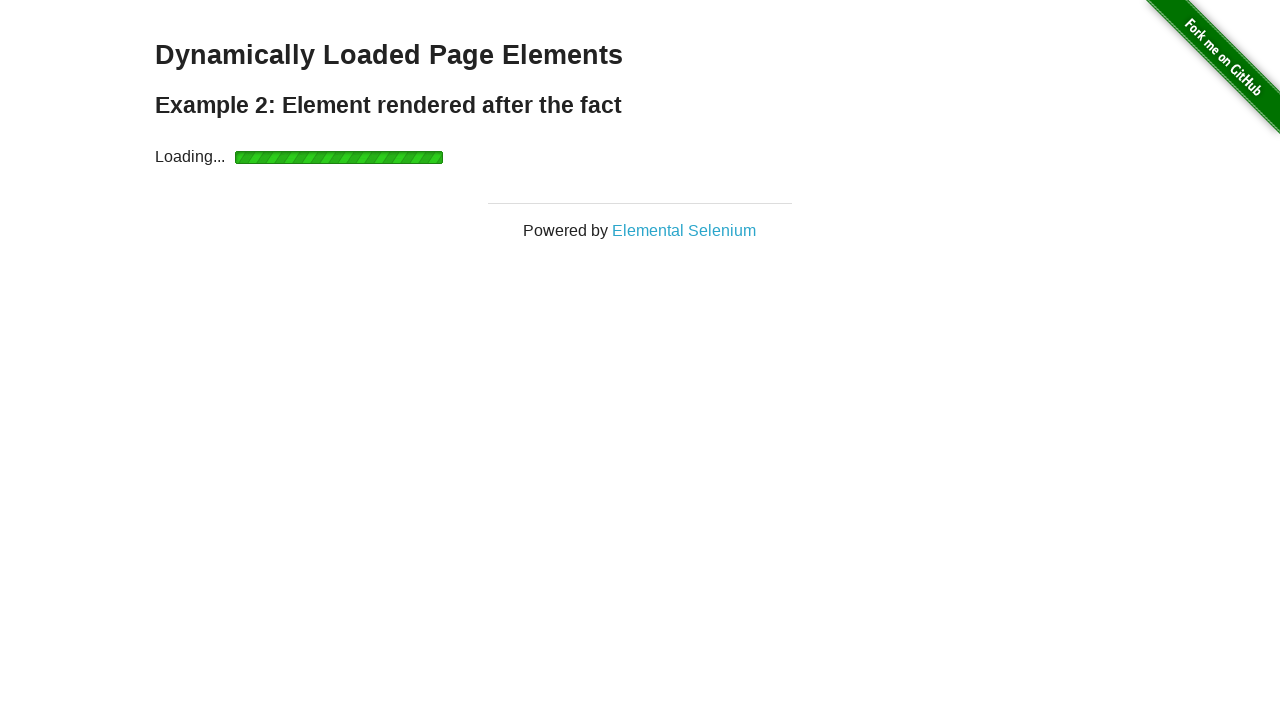

Loading indicator became visible
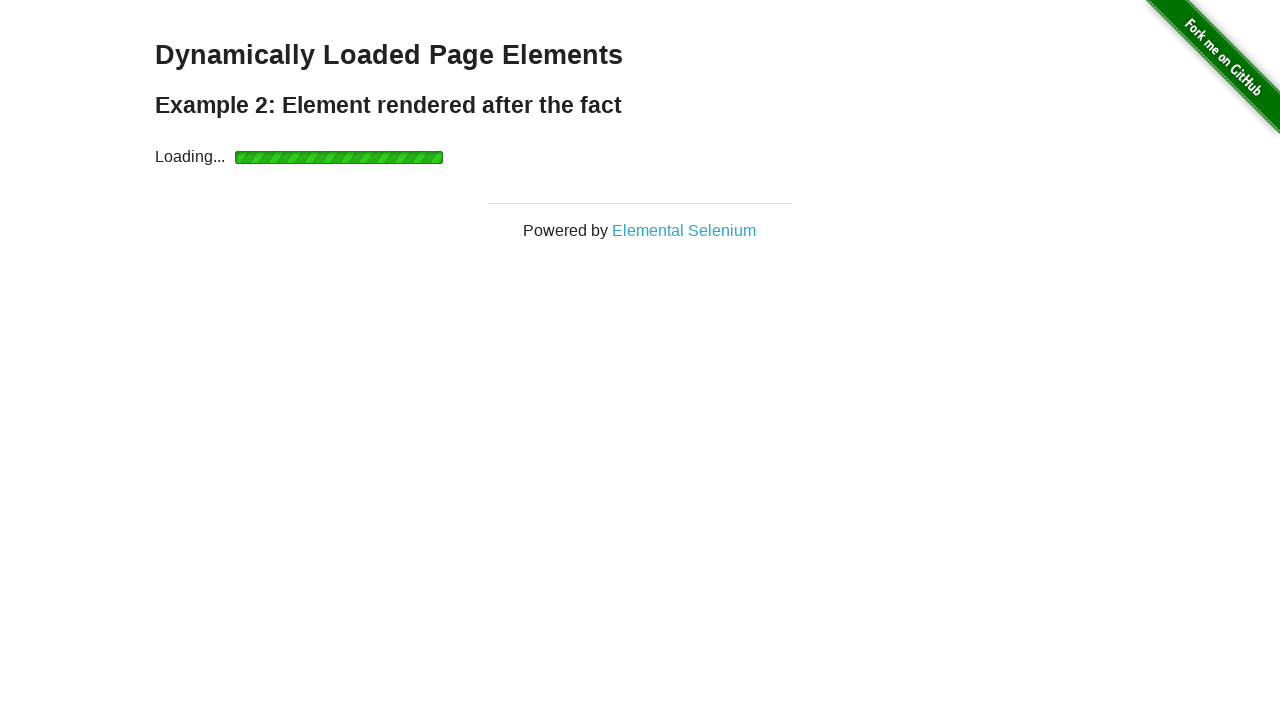

Hello World! text appeared
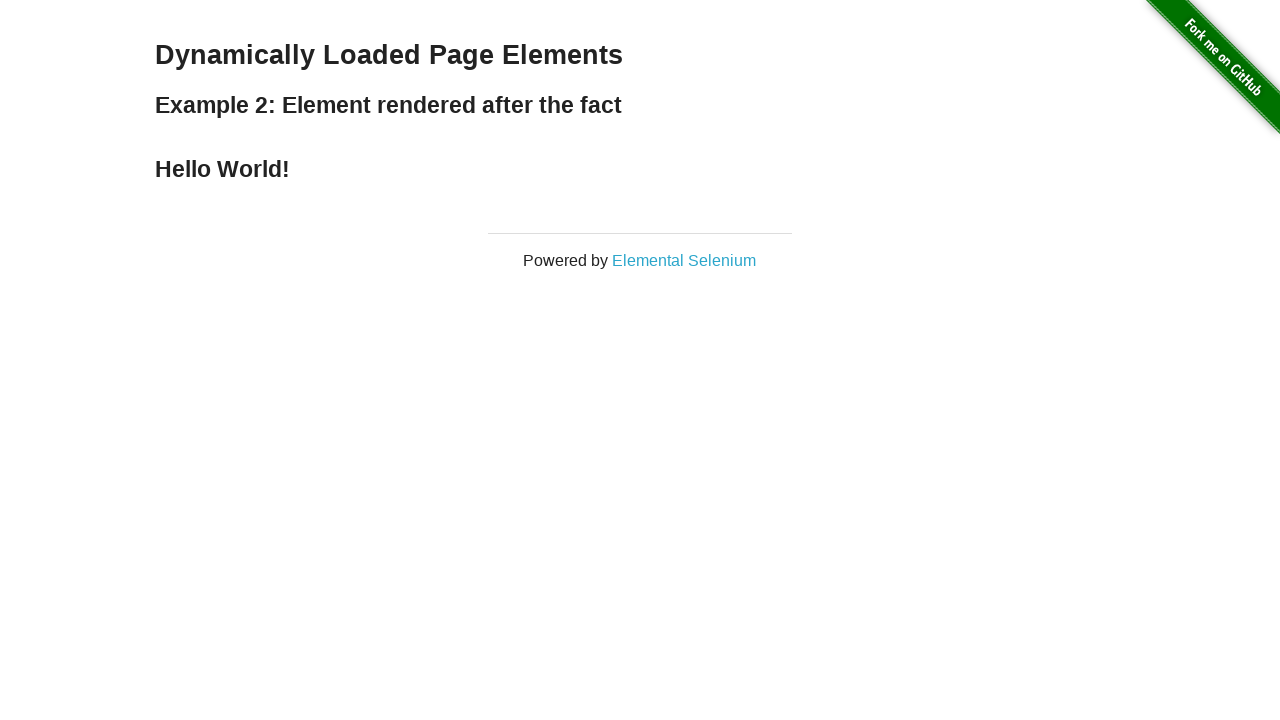

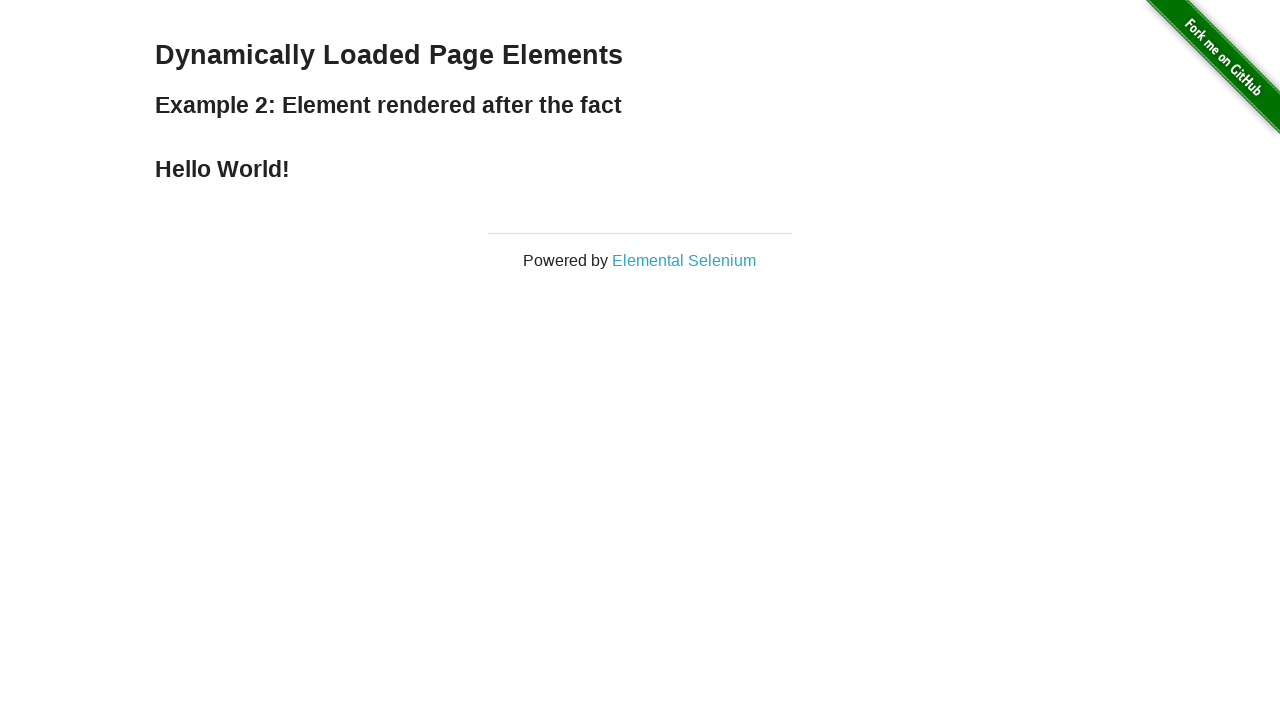